Opens the Macy's homepage and verifies the page loads successfully

Starting URL: https://www.macys.com/

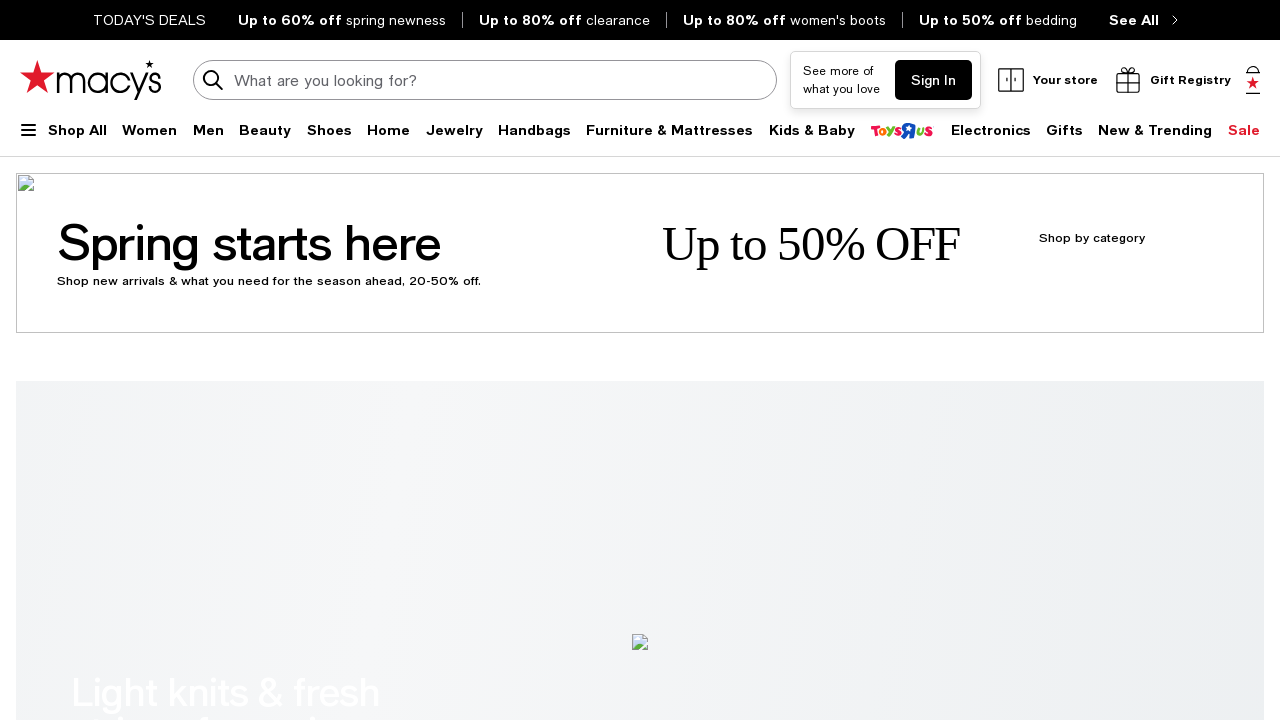

Waited for page to reach domcontentloaded state
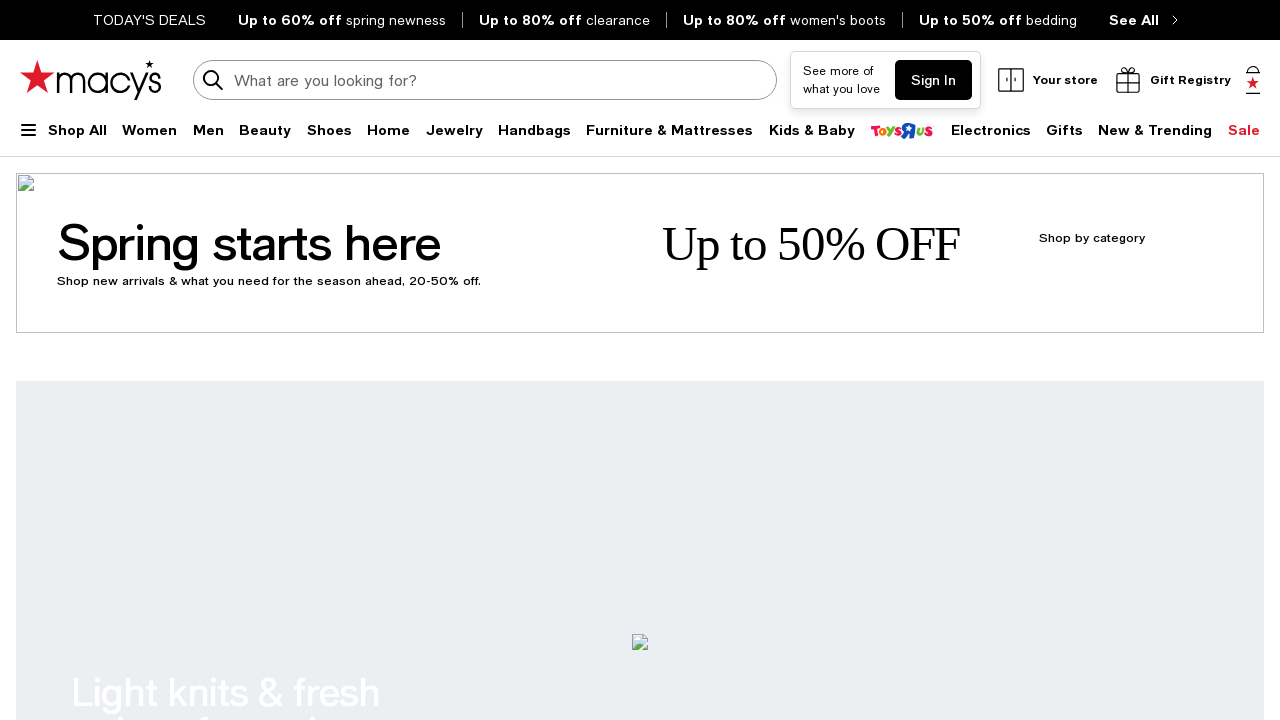

Verified body element is present on Macy's homepage
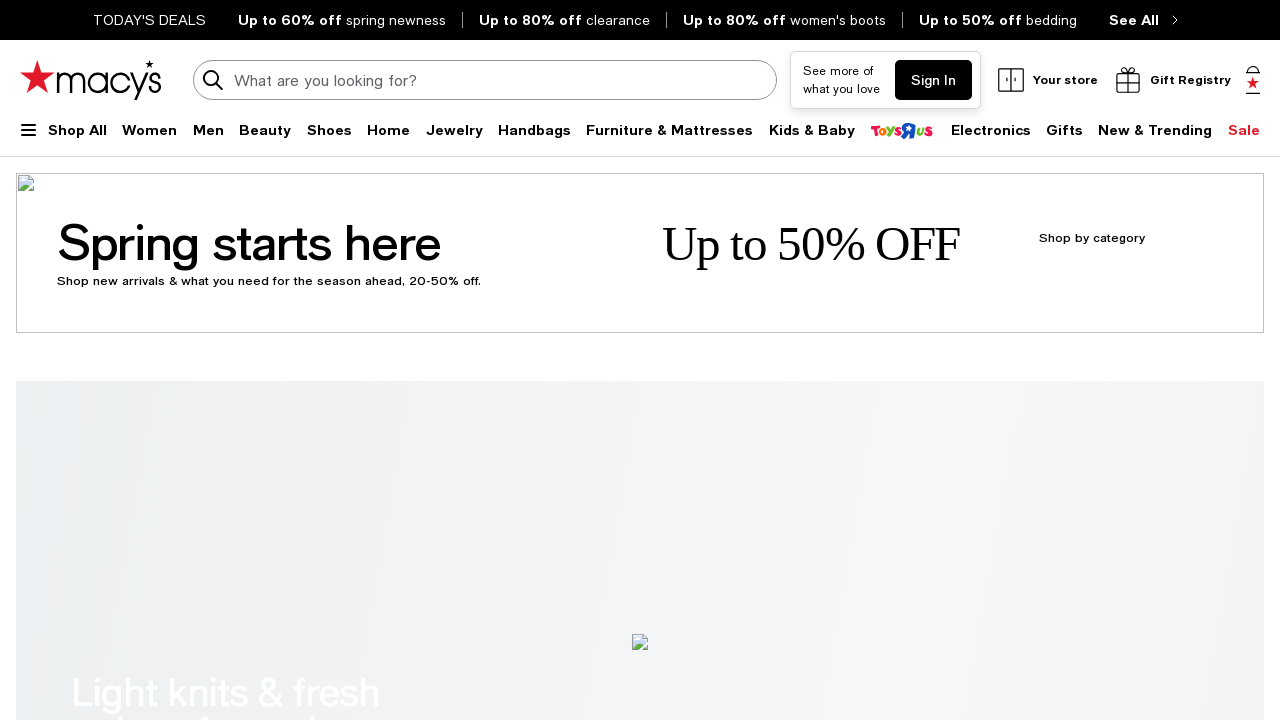

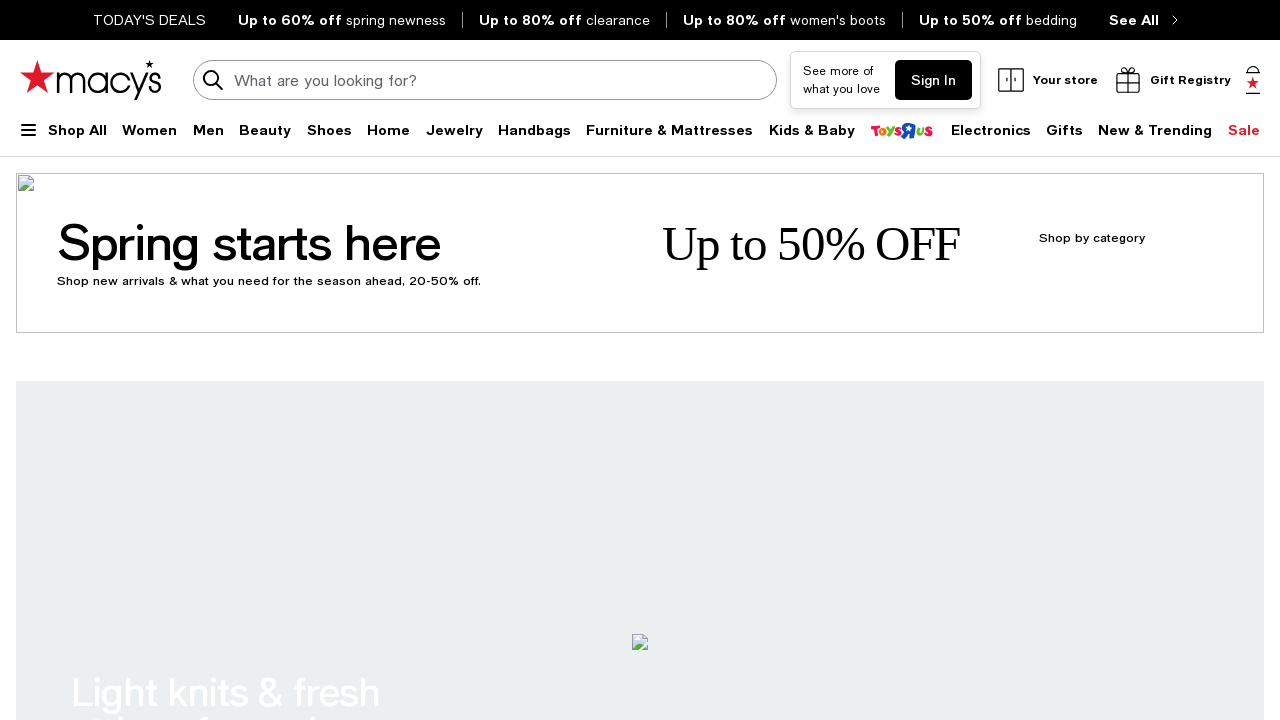